Tests form interaction on Rahul Shetty Academy's practice page by selecting a dropdown option, entering a name, and clicking an alert button.

Starting URL: https://rahulshettyacademy.com/AutomationPractice/

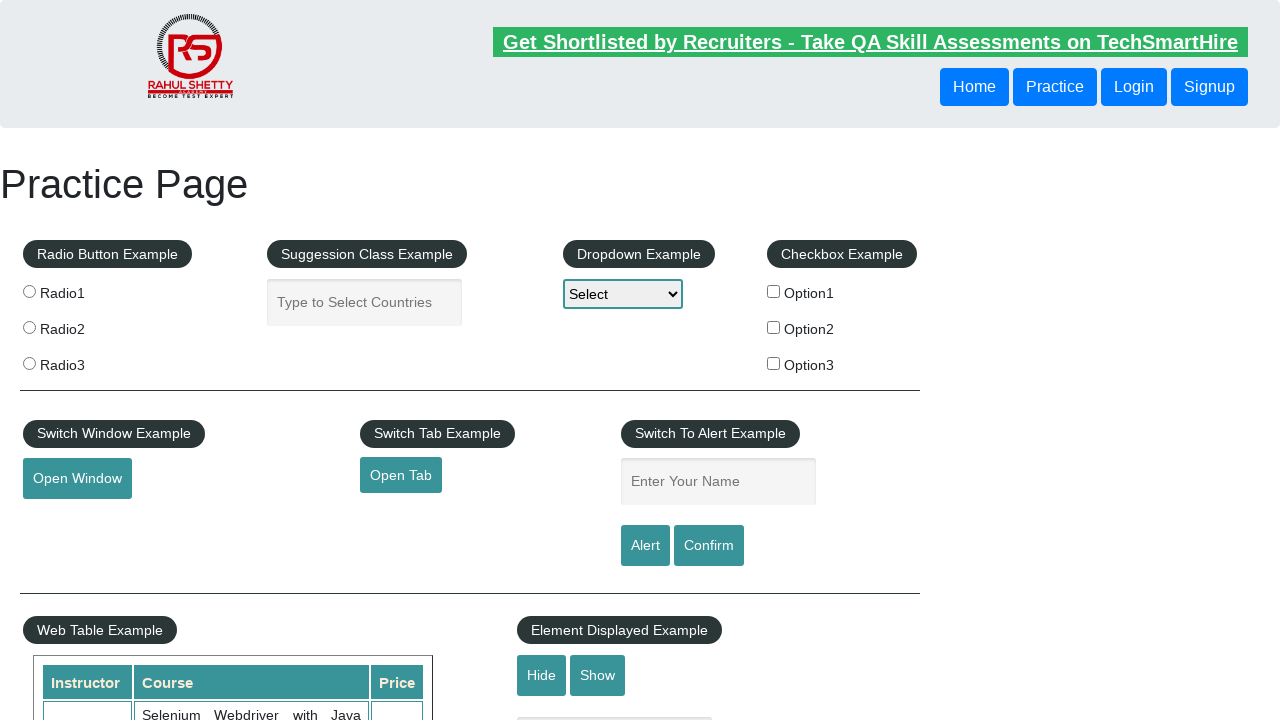

Selected 'option1' from dropdown menu on #dropdown-class-example
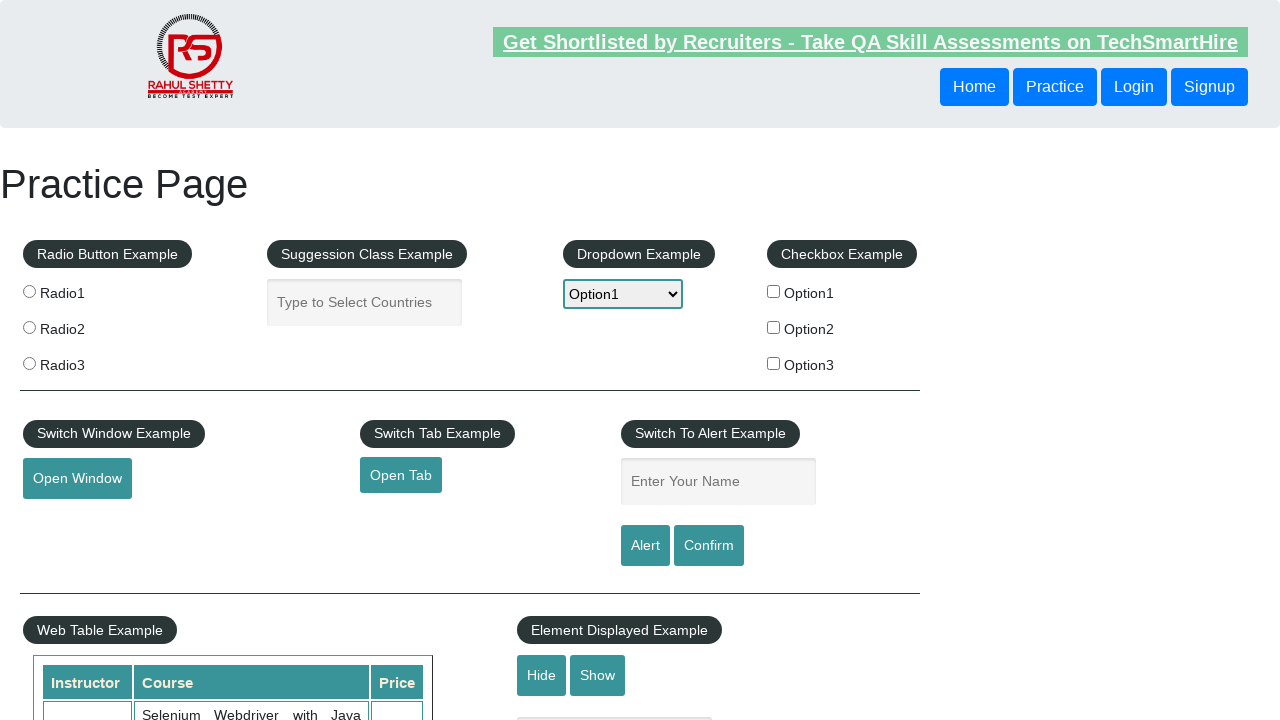

Entered 'MayureshPatole' in the name field on #name
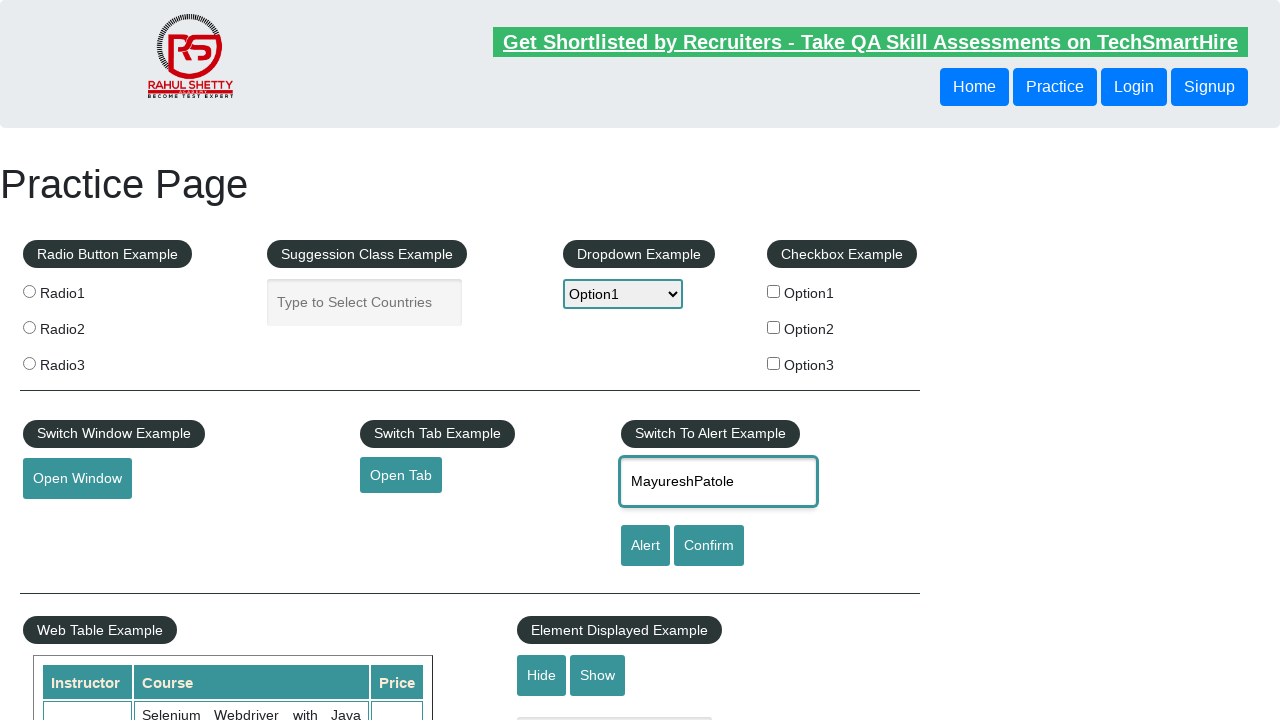

Clicked the alert button at (645, 546) on #alertbtn
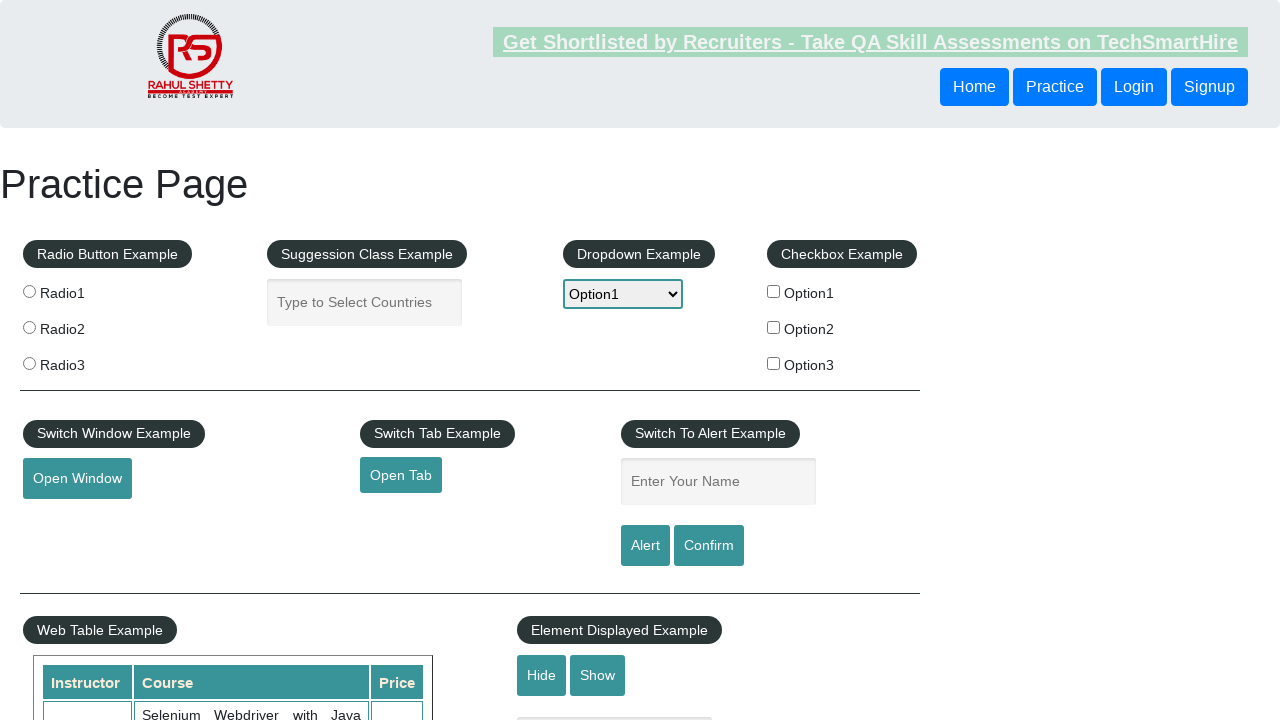

Accepted the JavaScript alert dialog
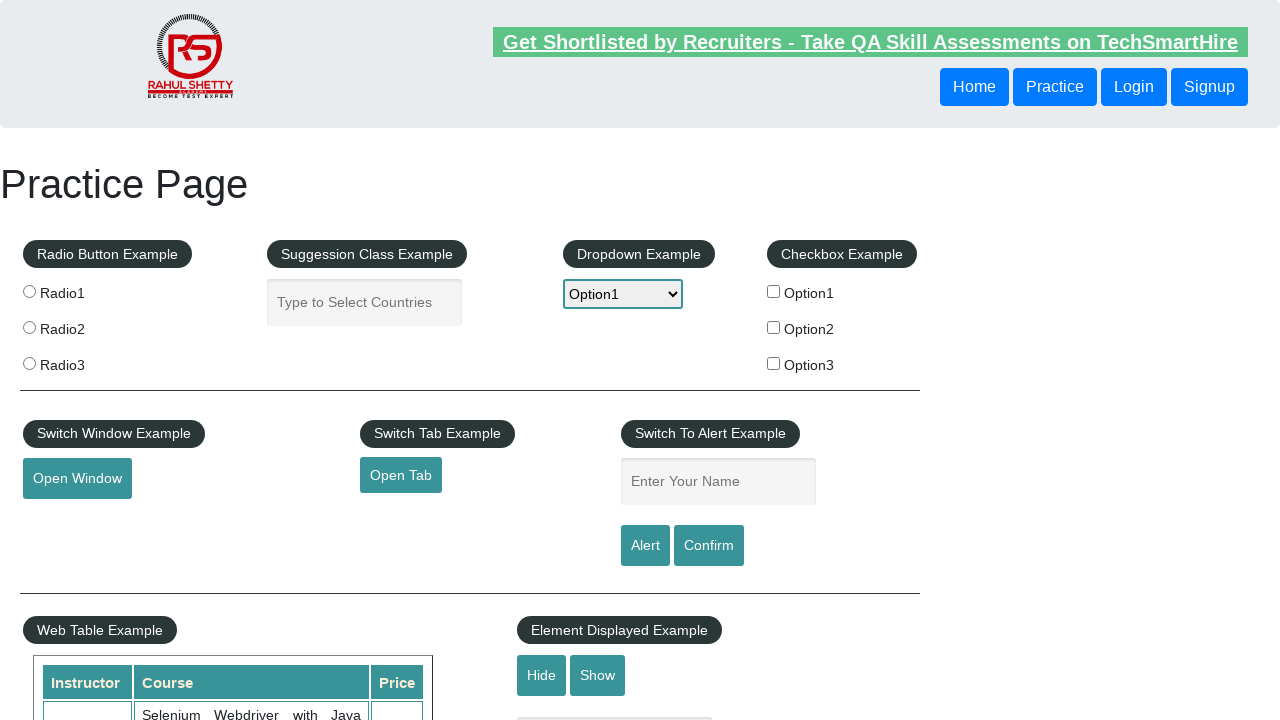

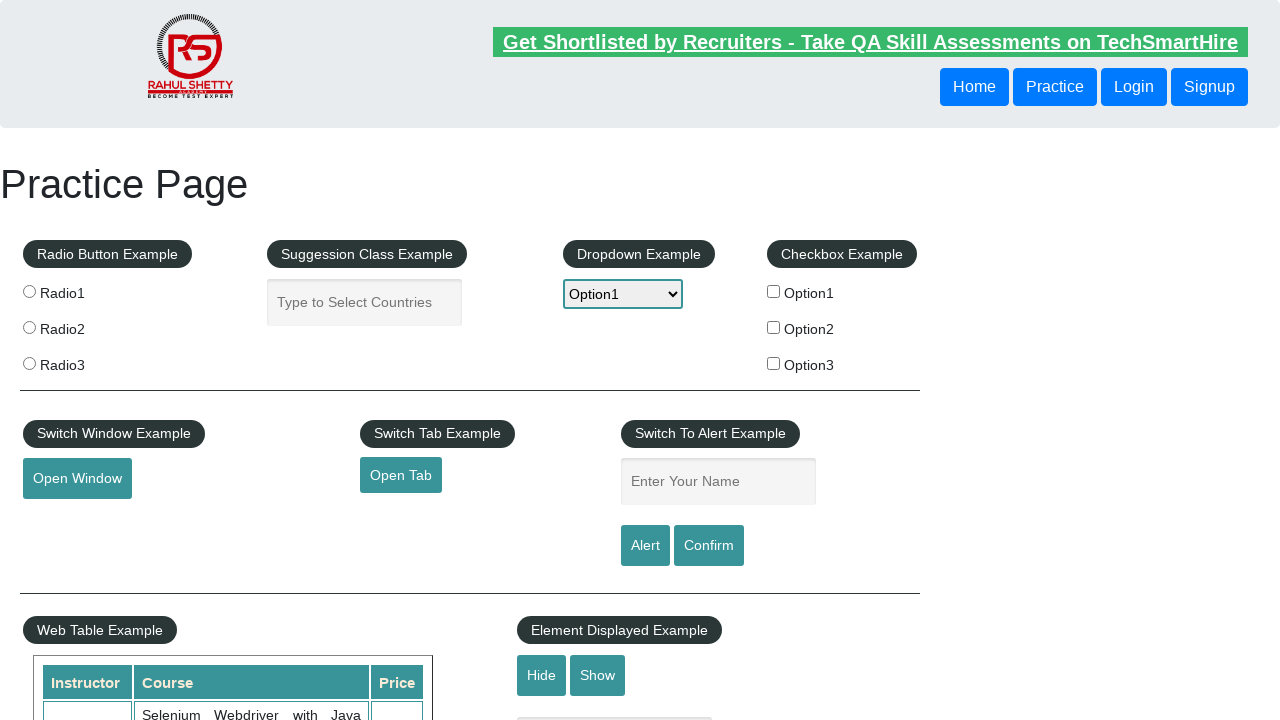